Tests infinite scroll functionality on a Chinese financial news search page by navigating to a search results page and scrolling down multiple times to load additional content.

Starting URL: https://wallstreetcn.com/search?q=宁德时代

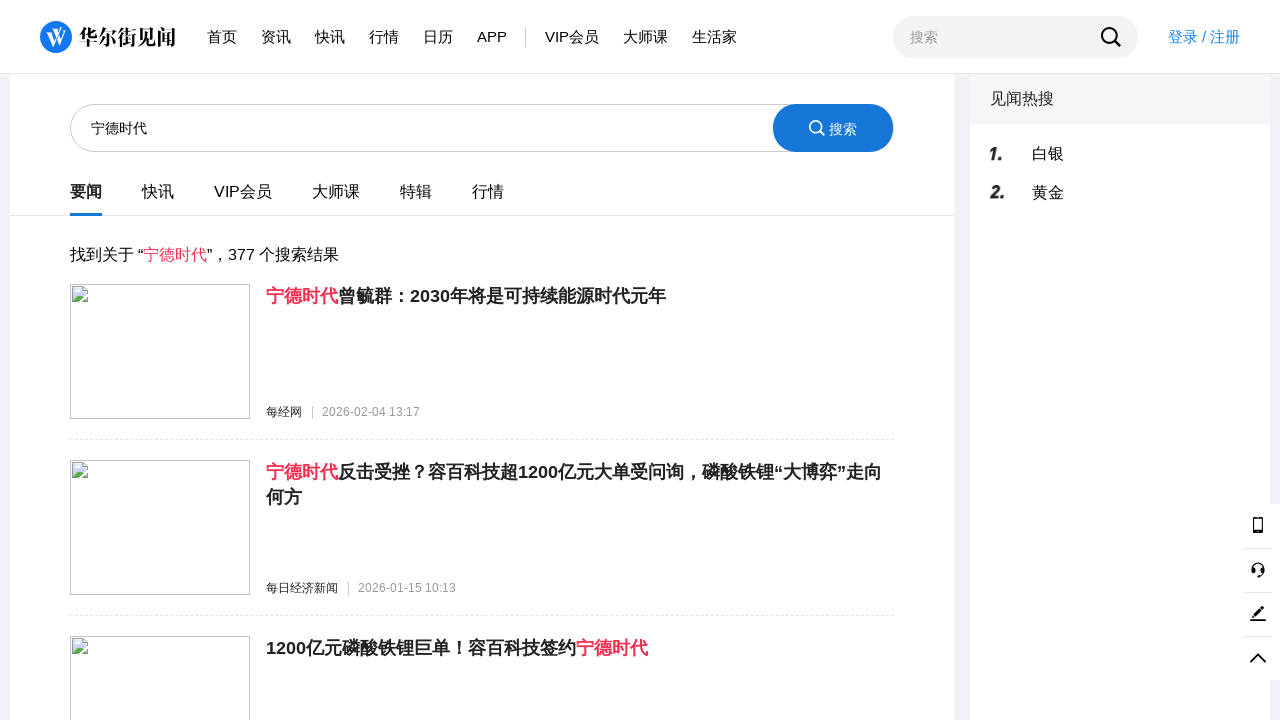

Waited for main content to load
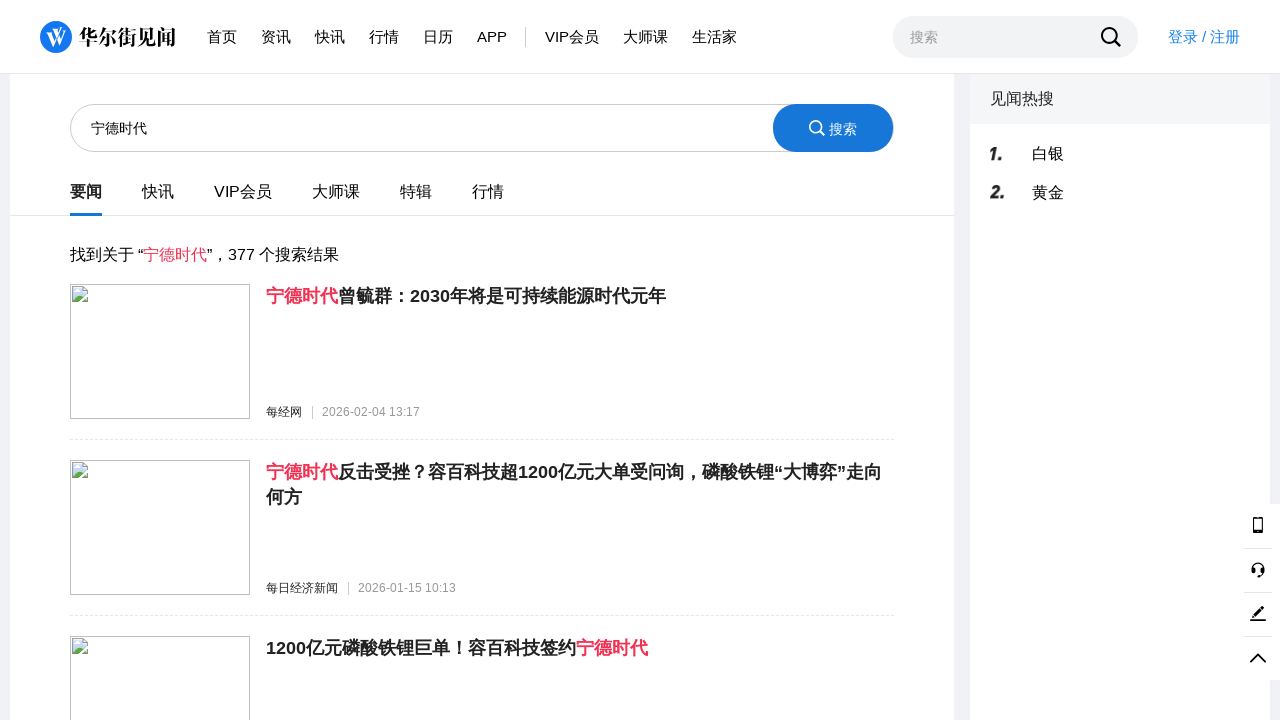

Scrolled to bottom of page (iteration 1/10)
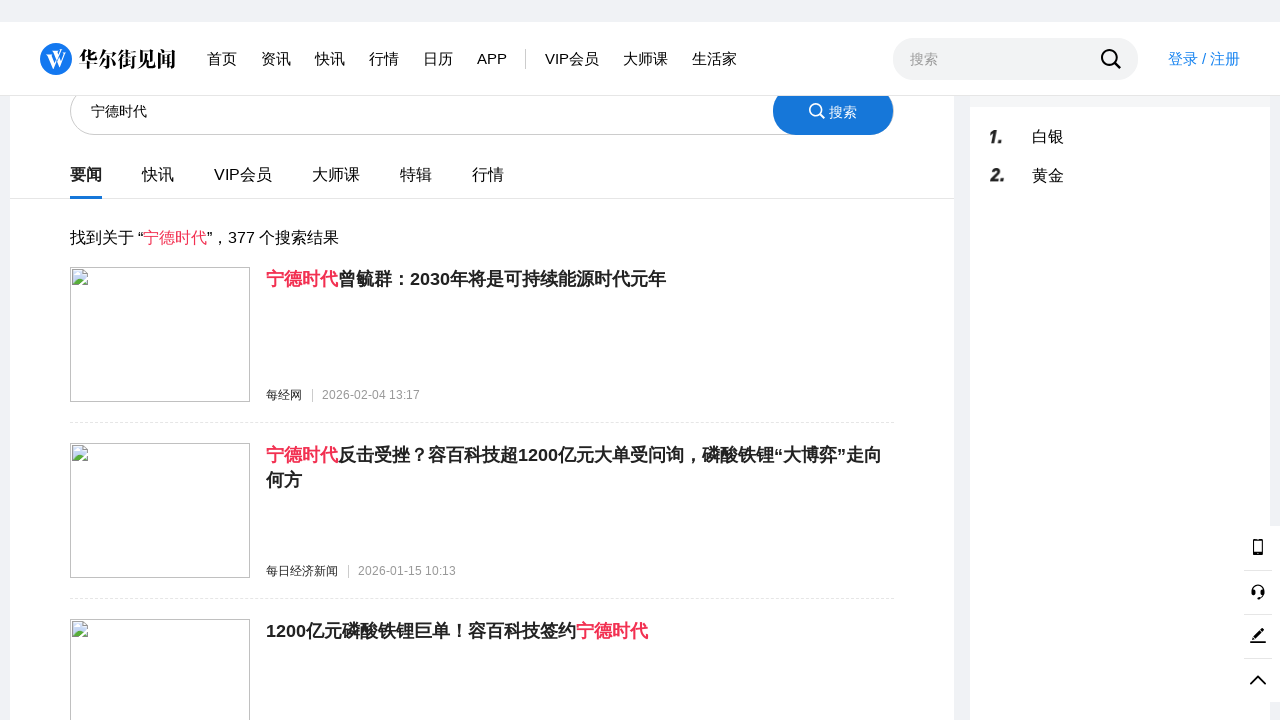

Waited 2 seconds for new content to load
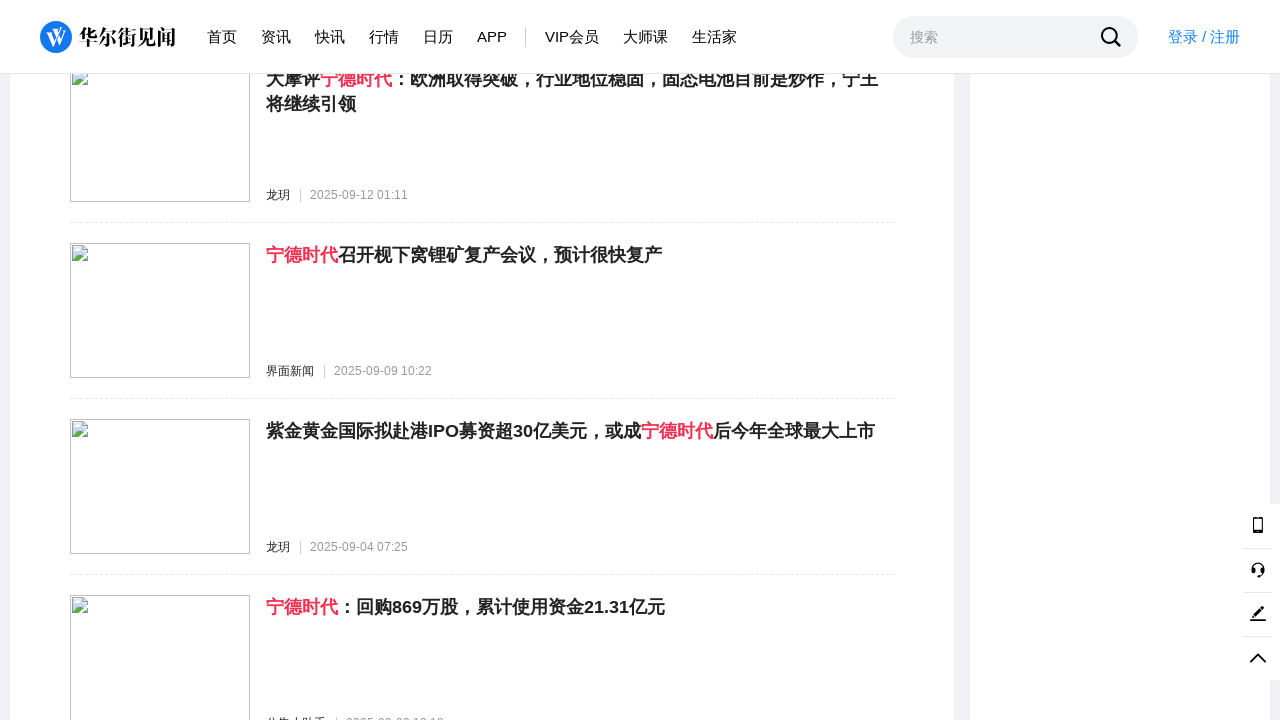

Scrolled to bottom of page (iteration 2/10)
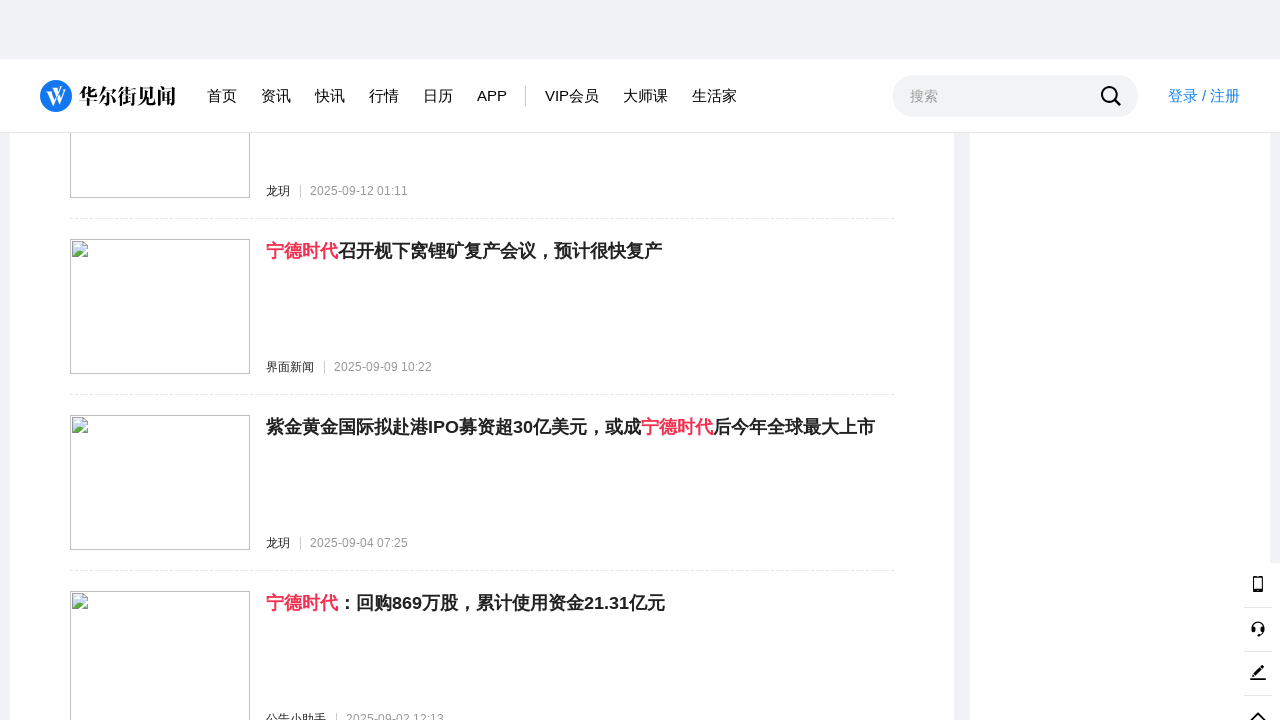

Waited 2 seconds for new content to load
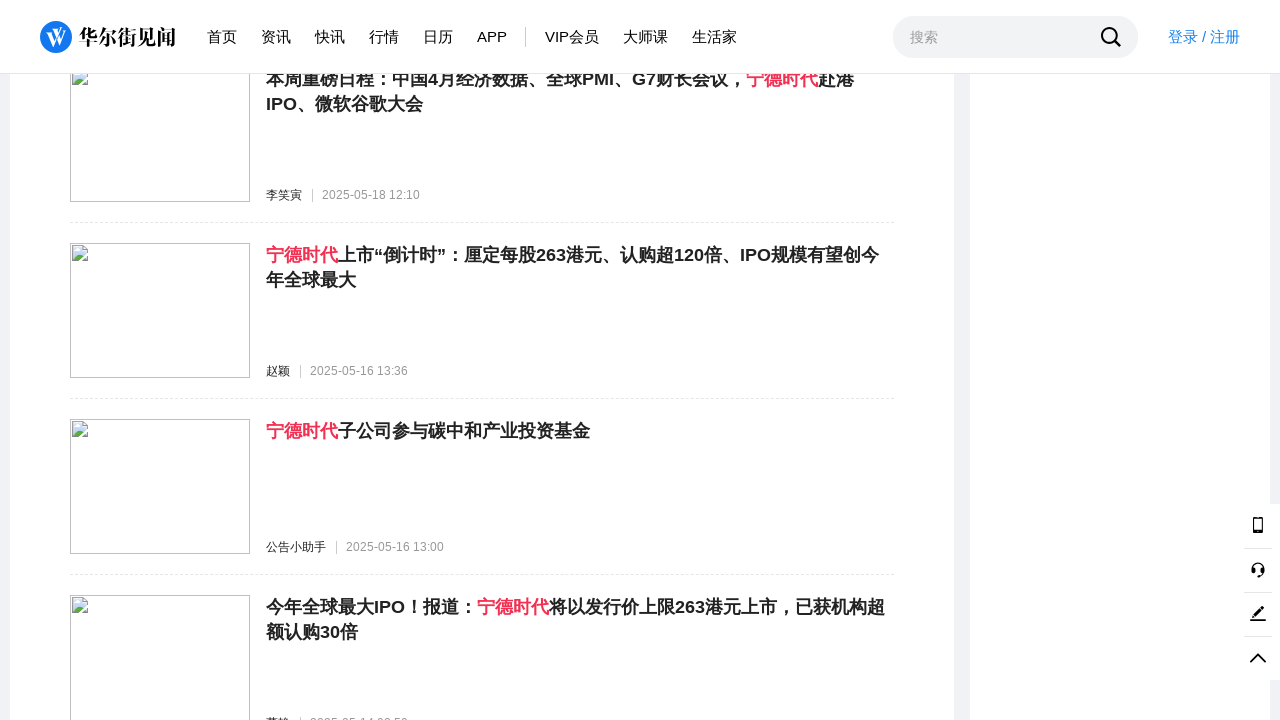

Scrolled to bottom of page (iteration 3/10)
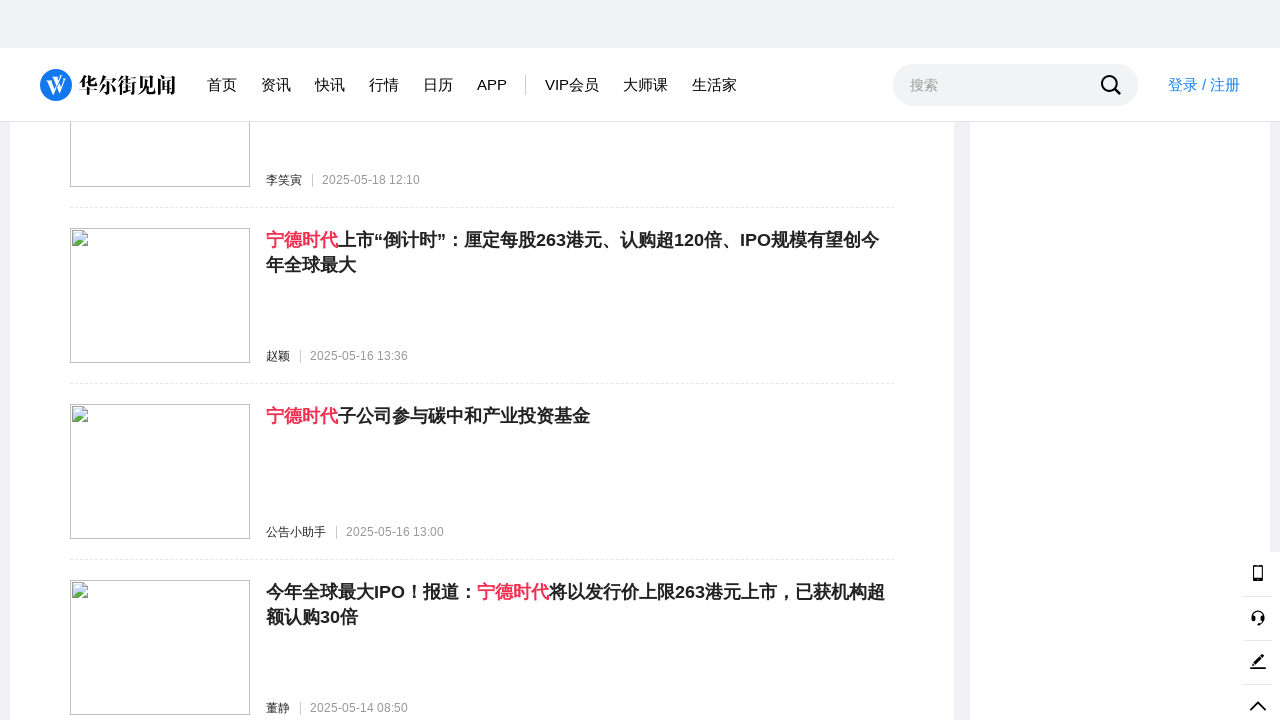

Waited 2 seconds for new content to load
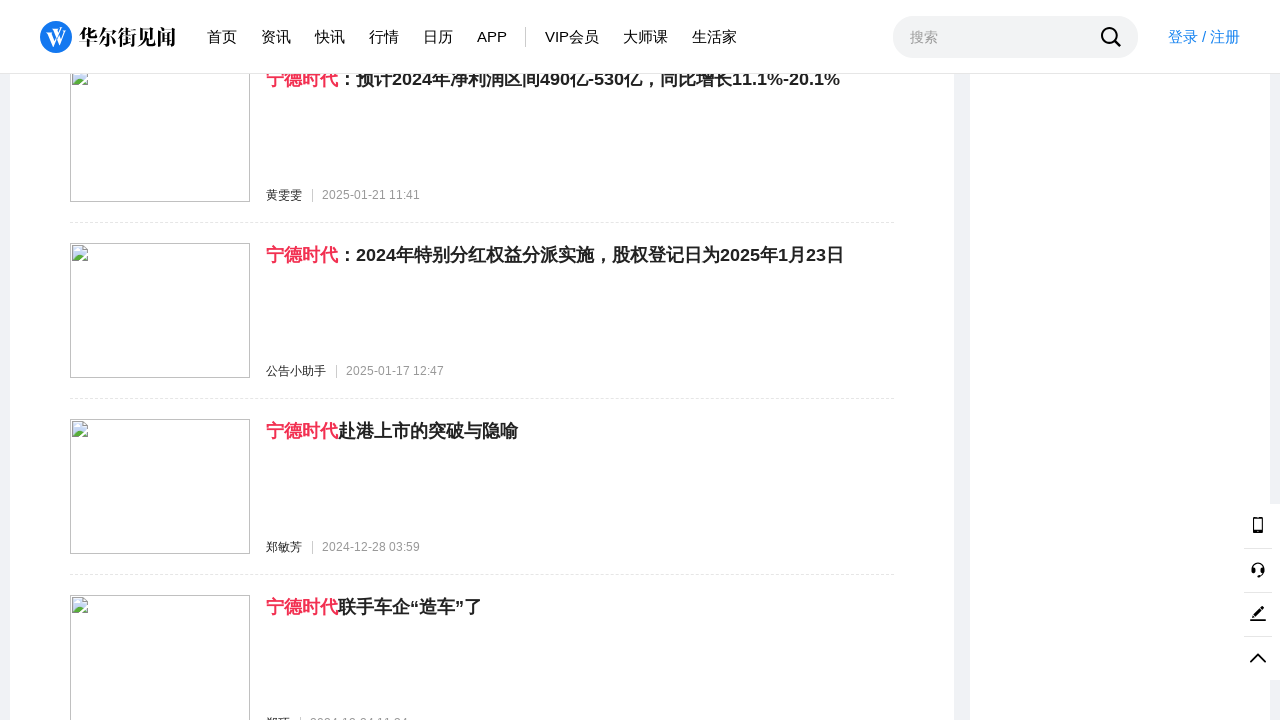

Scrolled to bottom of page (iteration 4/10)
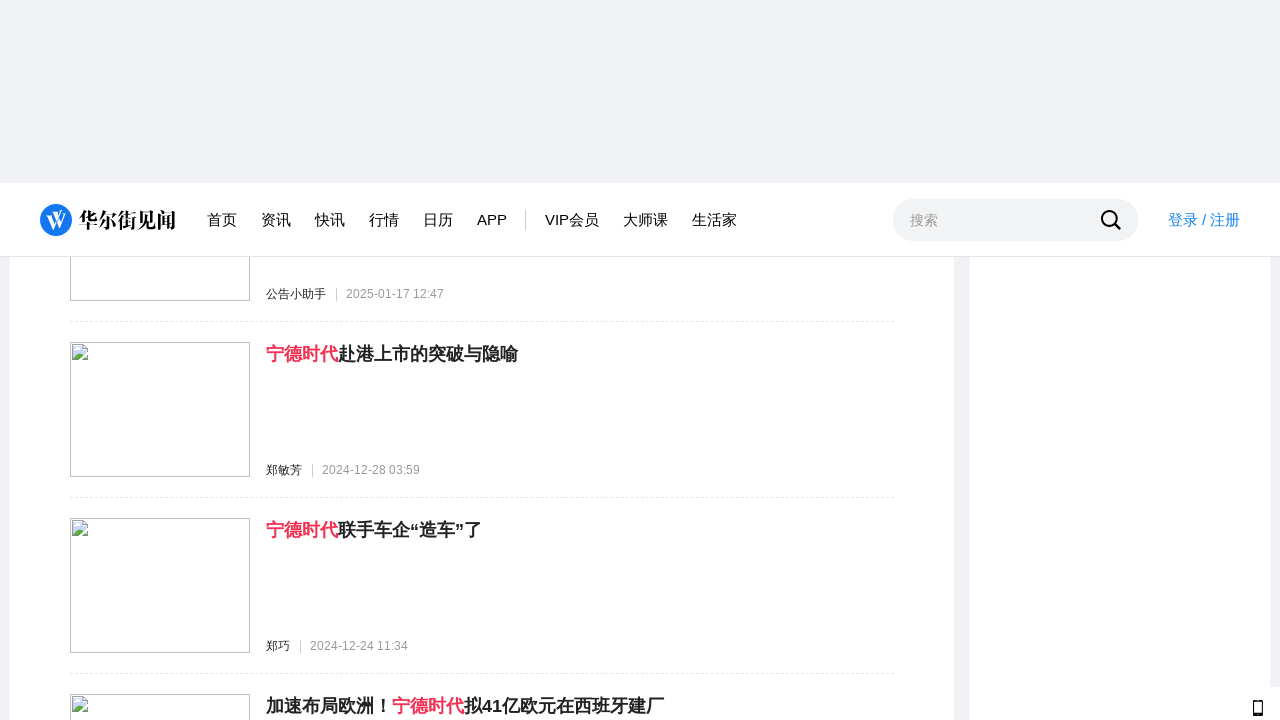

Waited 2 seconds for new content to load
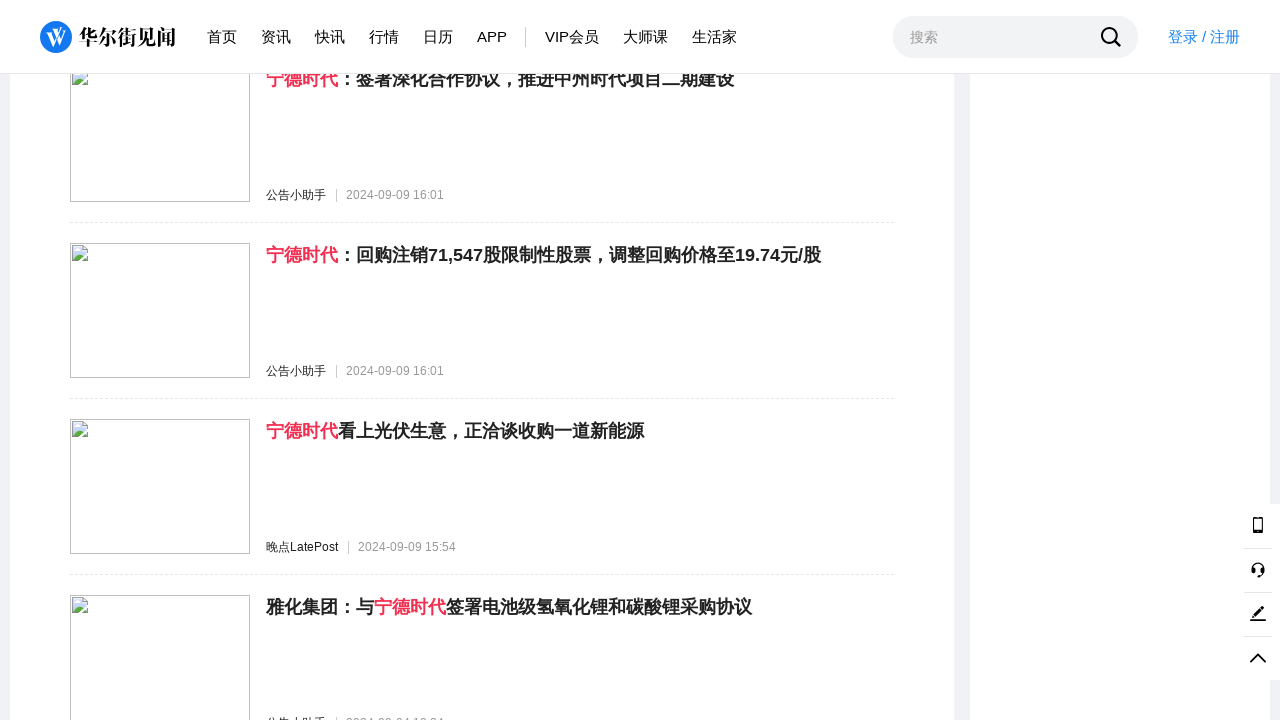

Scrolled to bottom of page (iteration 5/10)
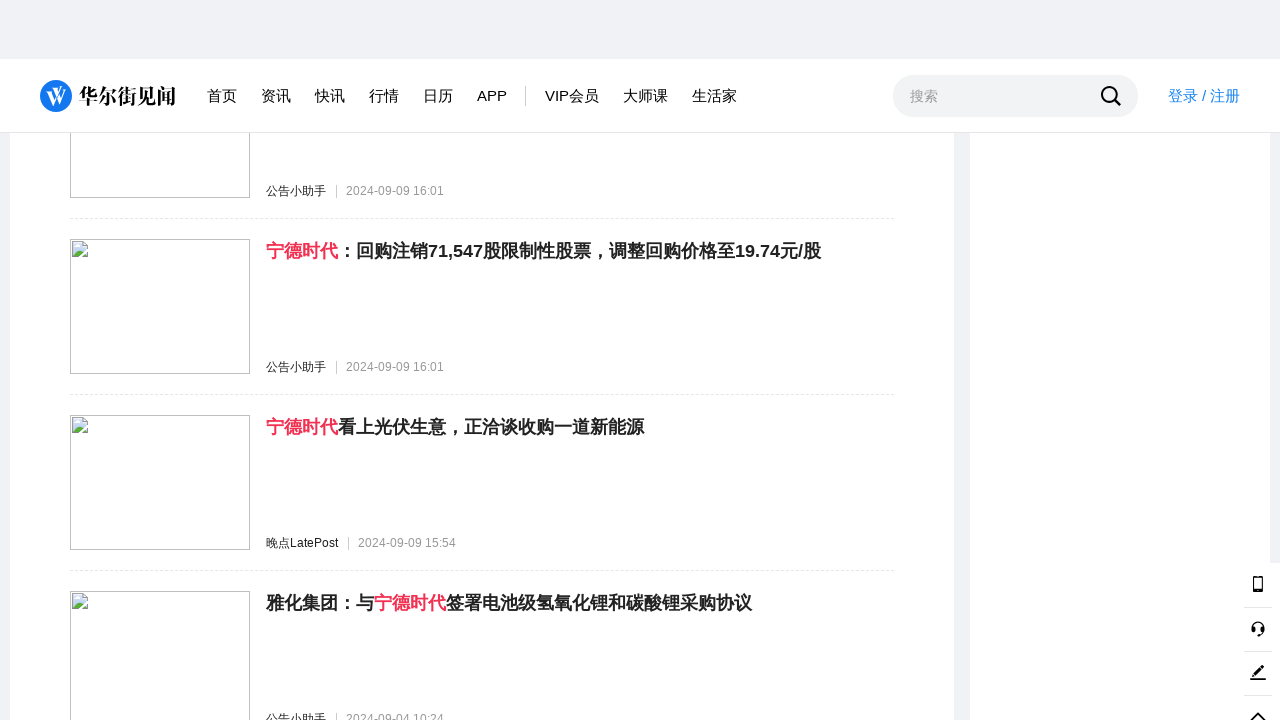

Waited 2 seconds for new content to load
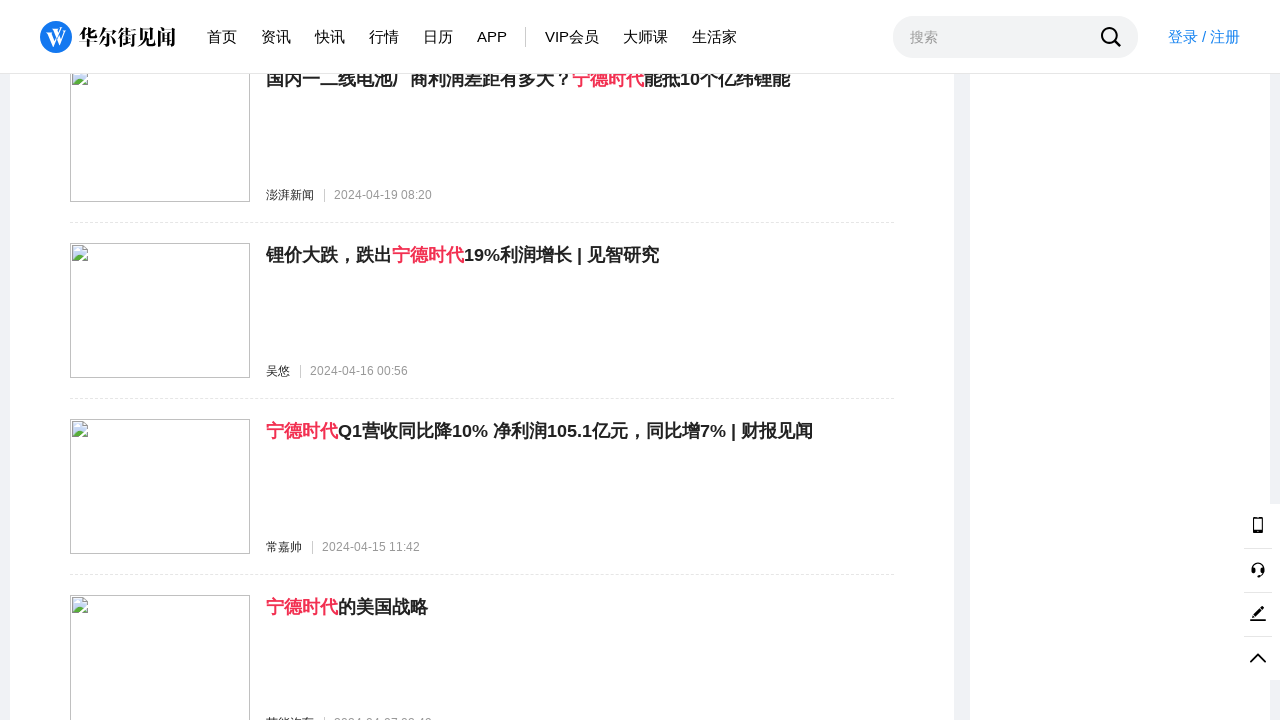

Scrolled to bottom of page (iteration 6/10)
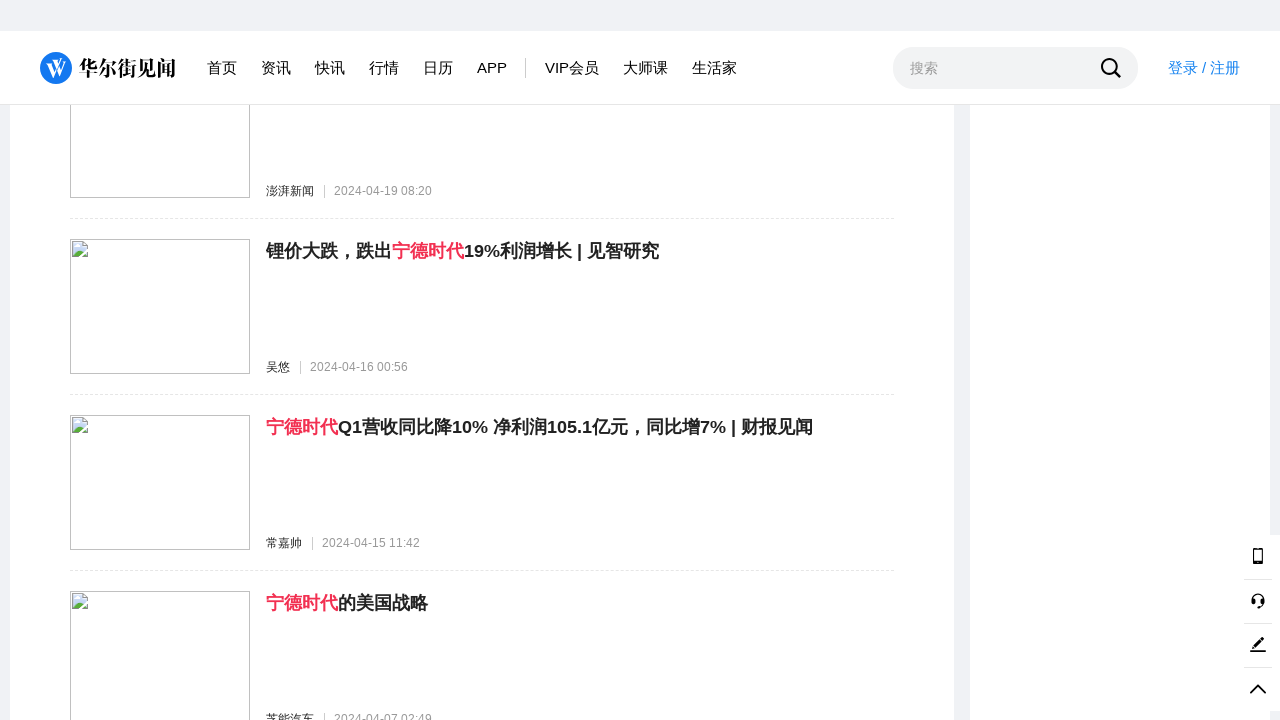

Waited 2 seconds for new content to load
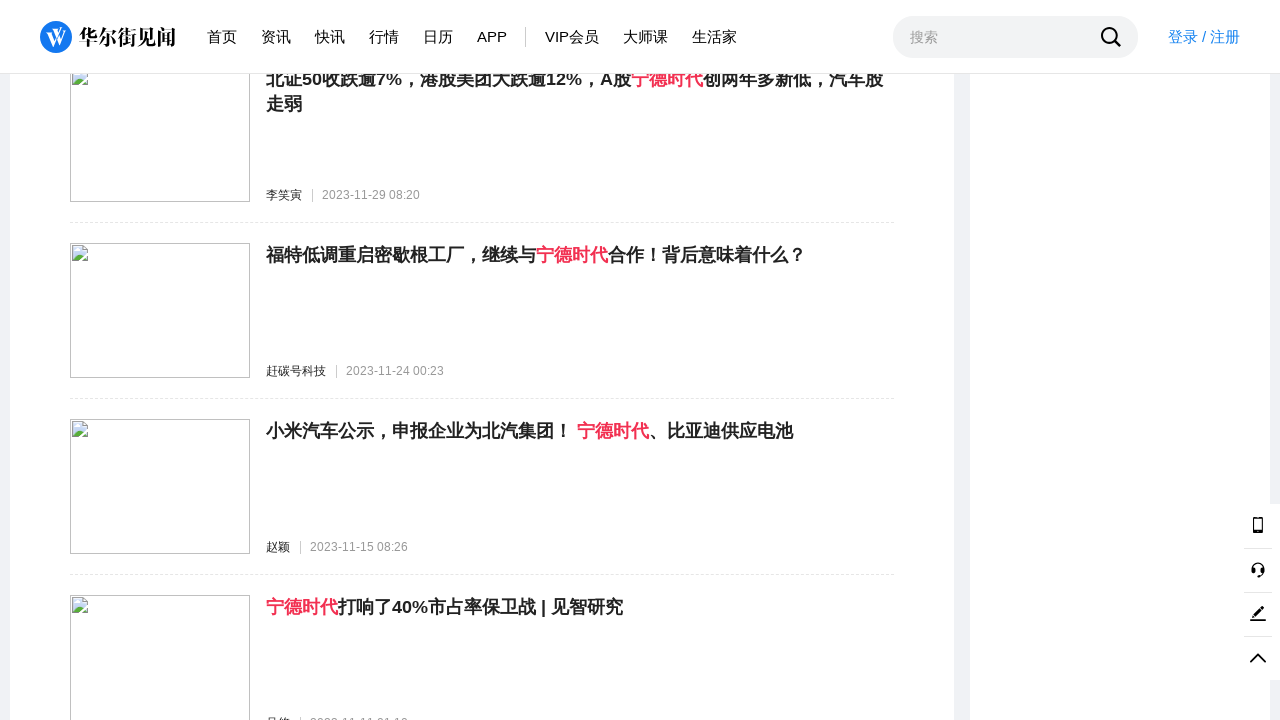

Scrolled to bottom of page (iteration 7/10)
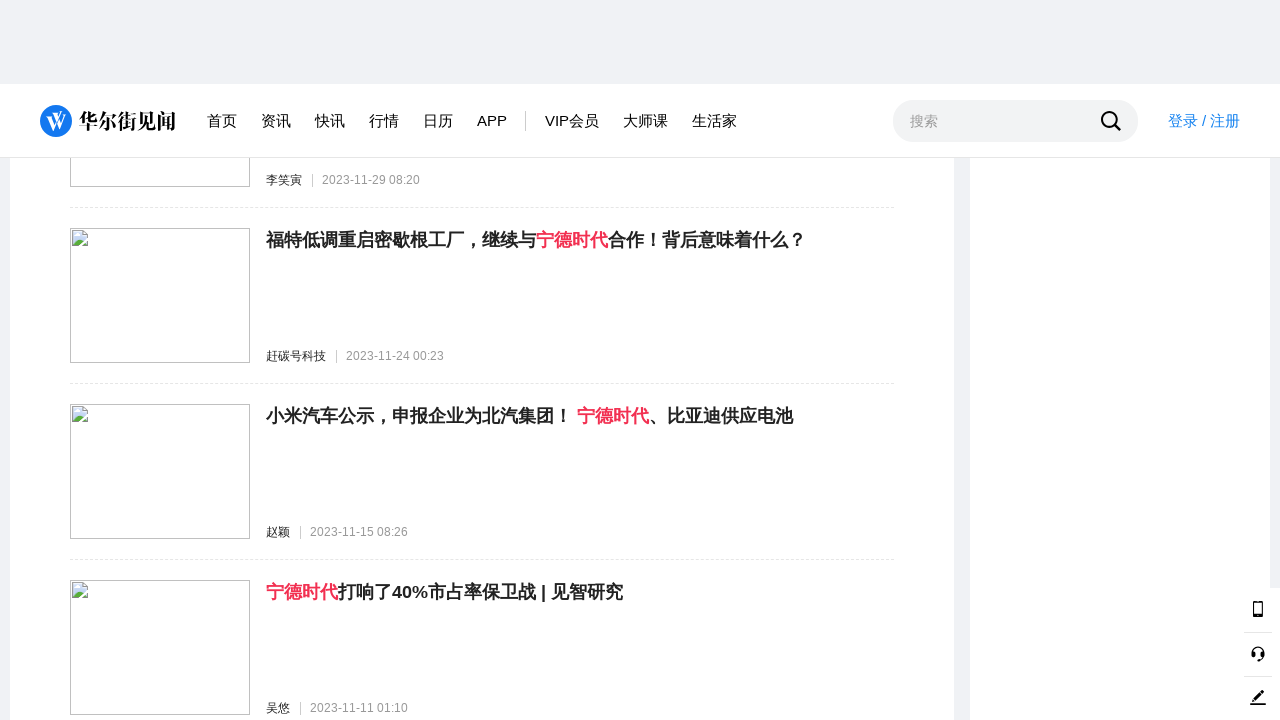

Waited 2 seconds for new content to load
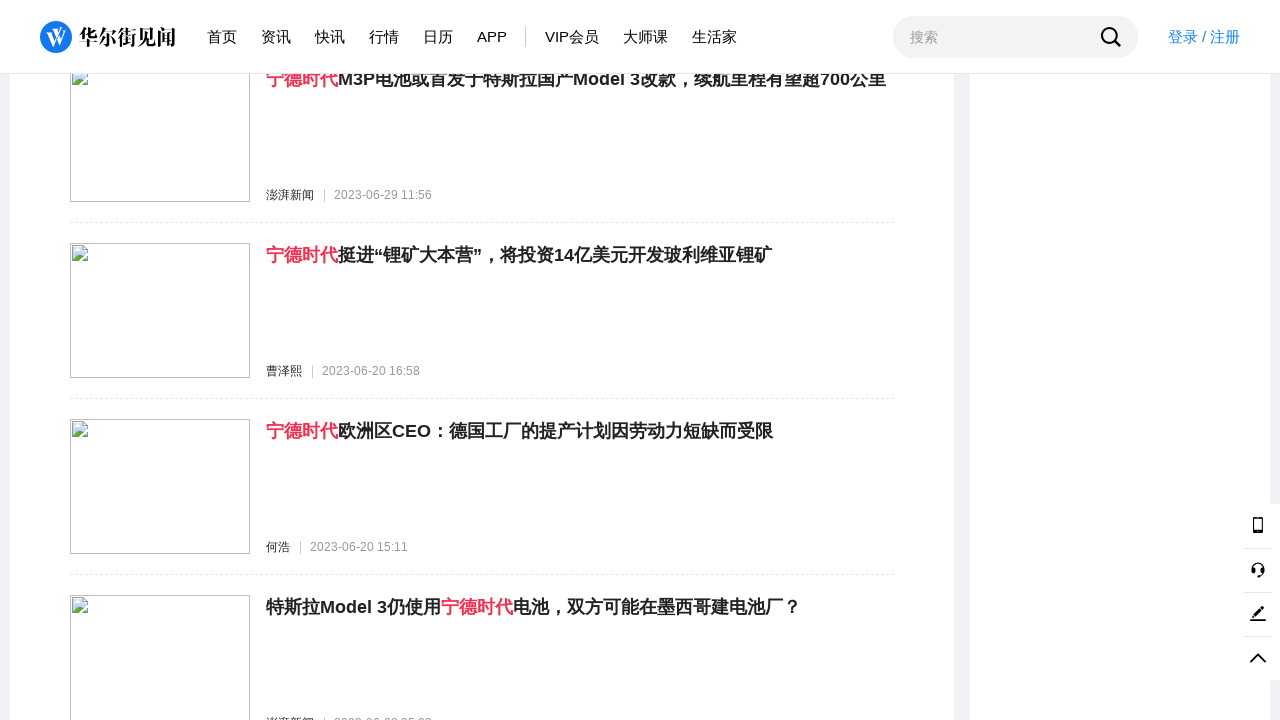

Scrolled to bottom of page (iteration 8/10)
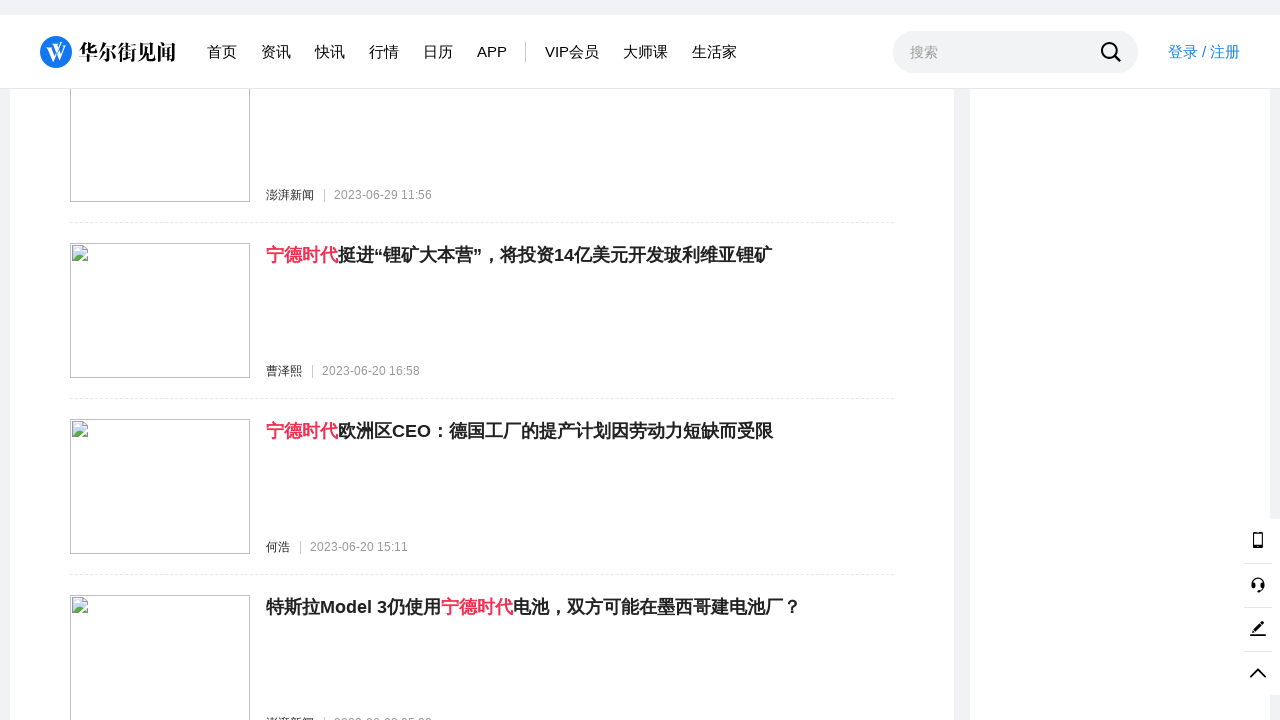

Waited 2 seconds for new content to load
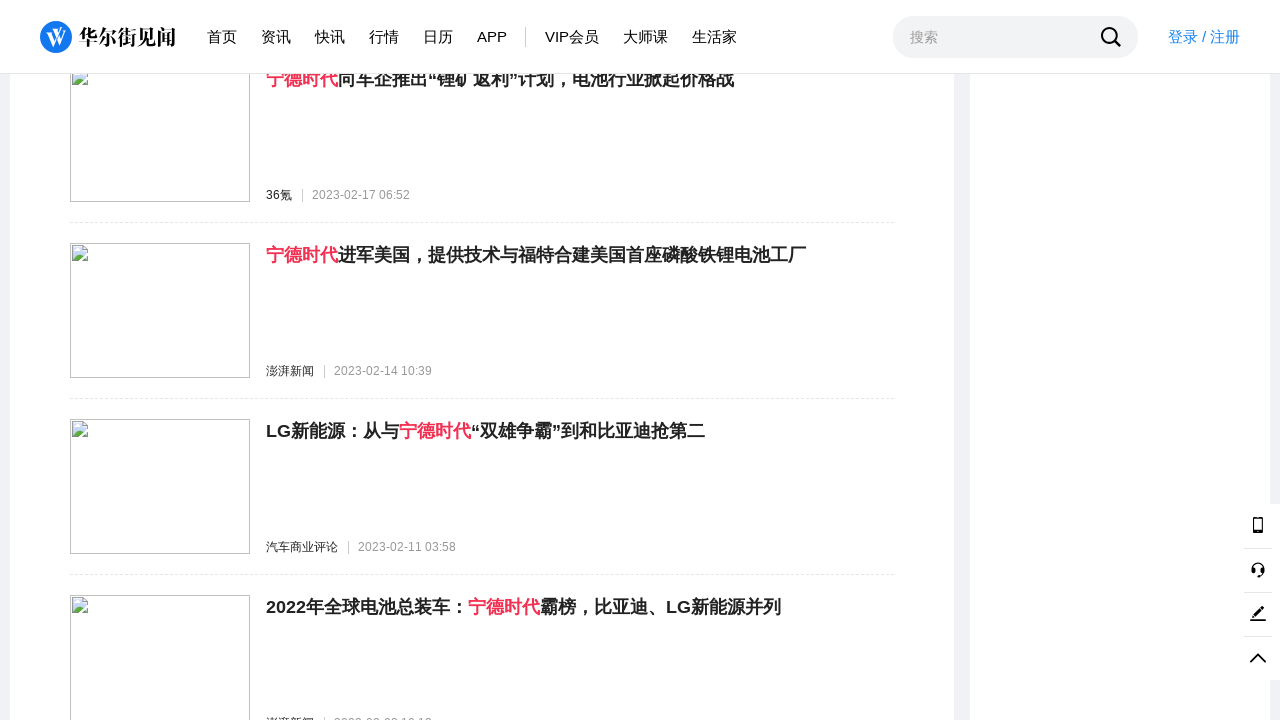

Scrolled to bottom of page (iteration 9/10)
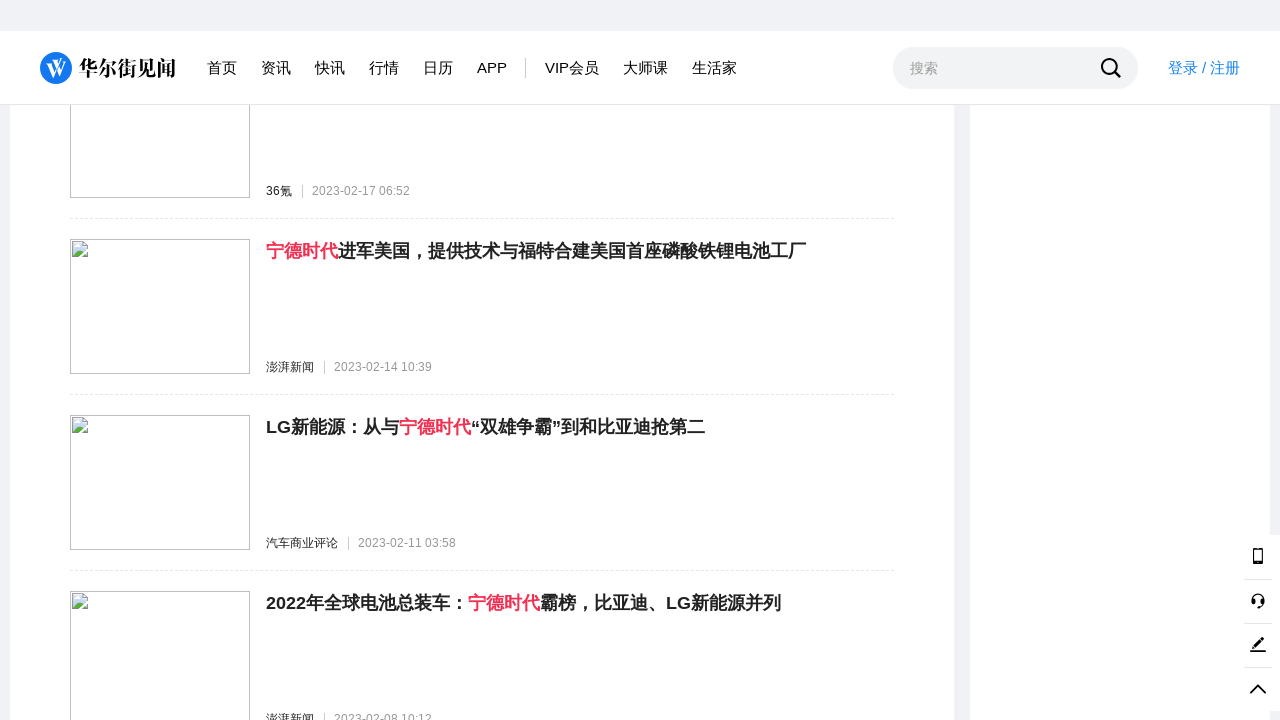

Waited 2 seconds for new content to load
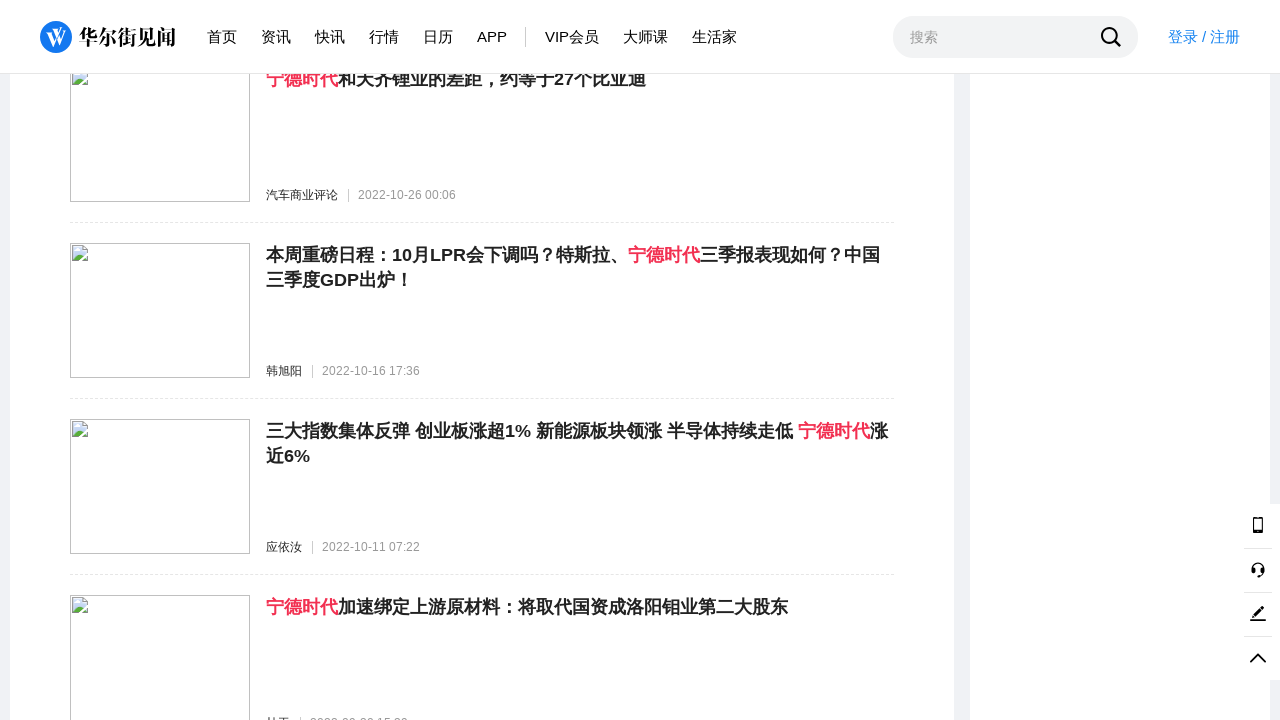

Scrolled to bottom of page (iteration 10/10)
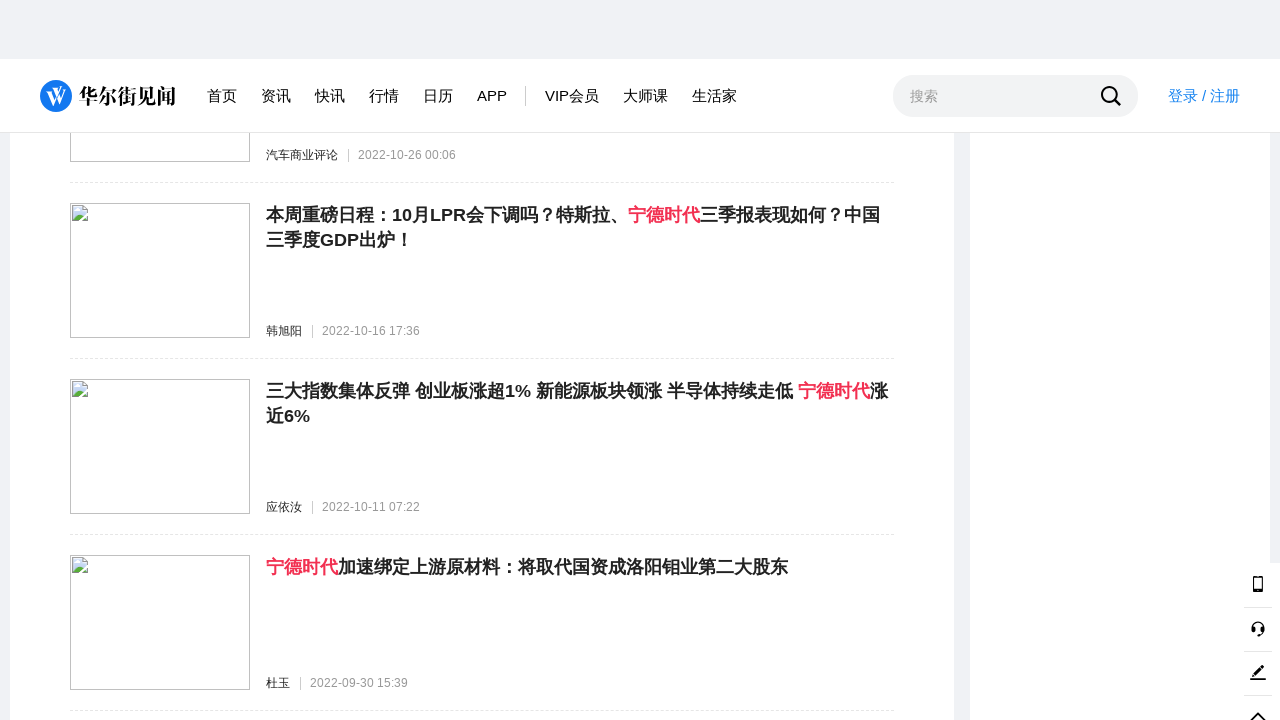

Waited 2 seconds for new content to load
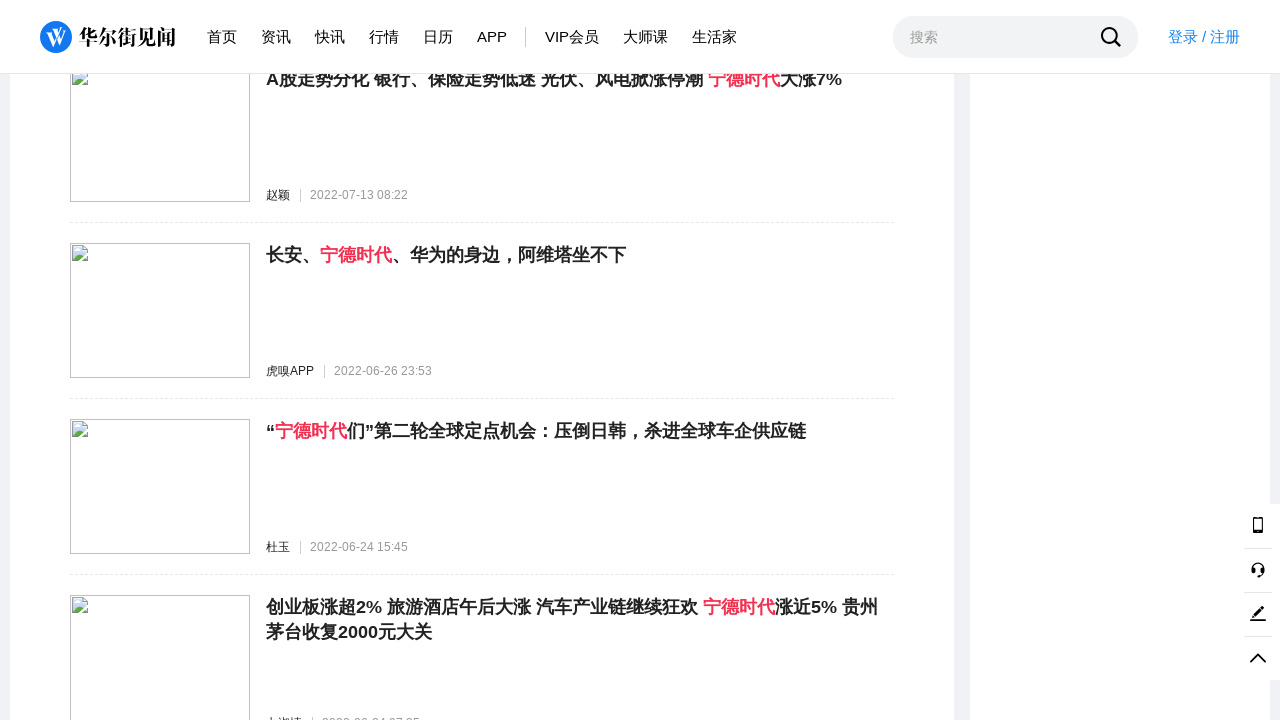

Verified articles are present after scrolling
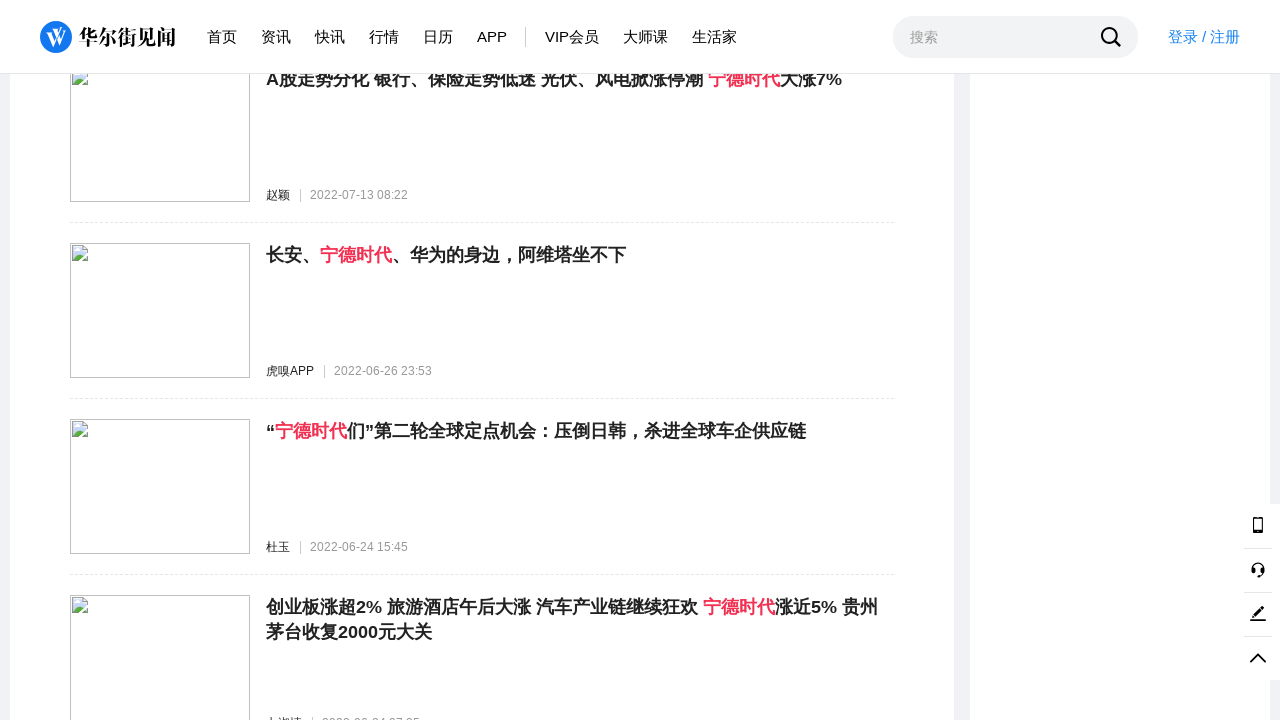

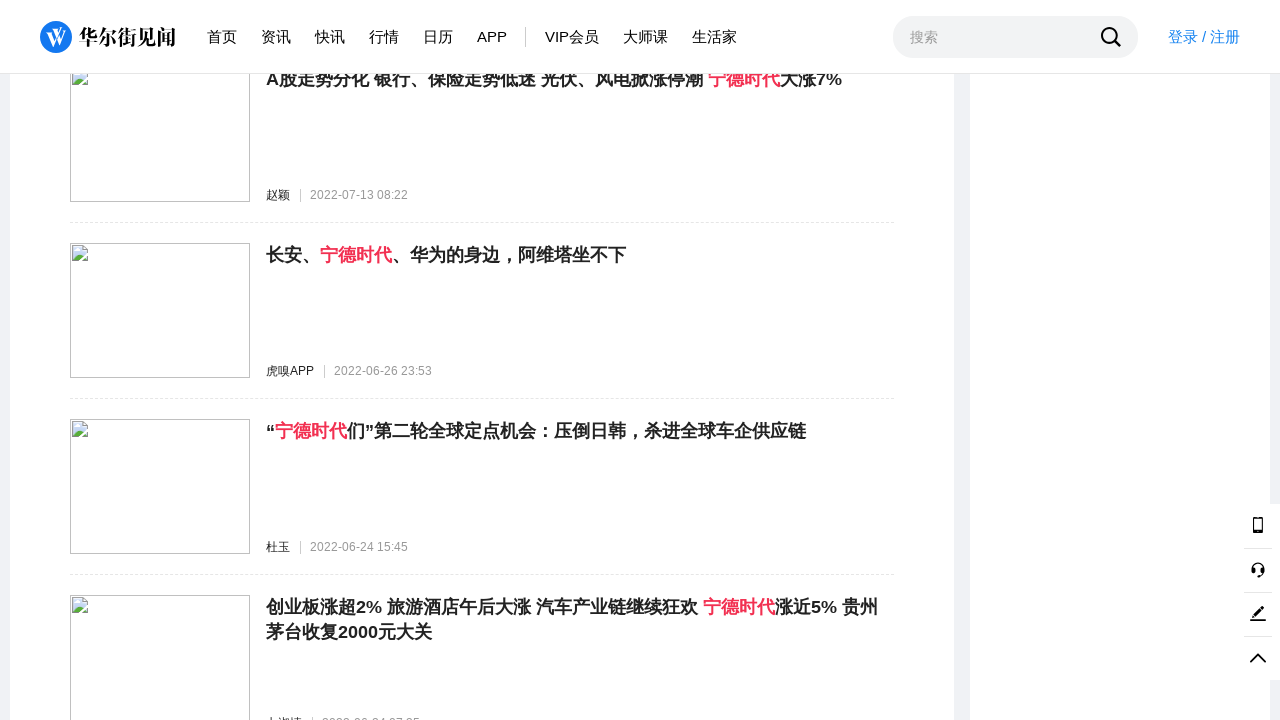